Tests browser window handling by clicking a button that opens a new tab, switching to it, and then closing it

Starting URL: https://demoqa.com/browser-windows

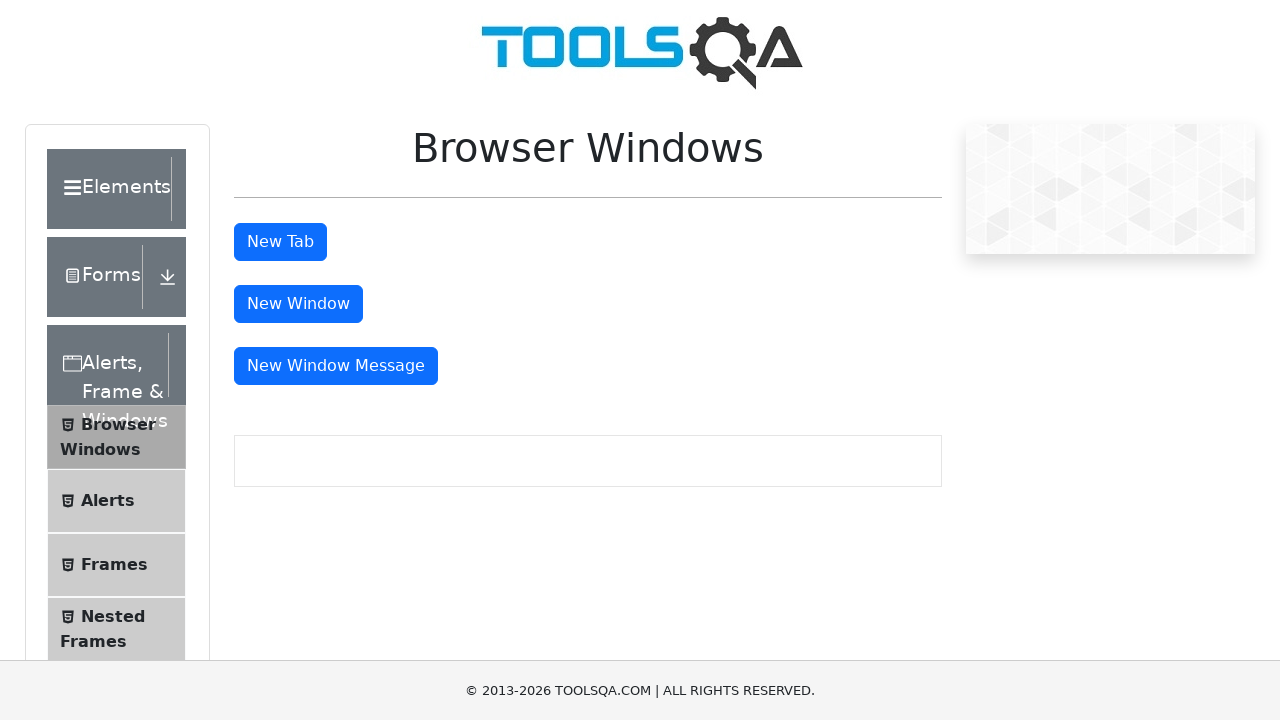

Clicked tab button to open a new tab at (280, 242) on #tabButton
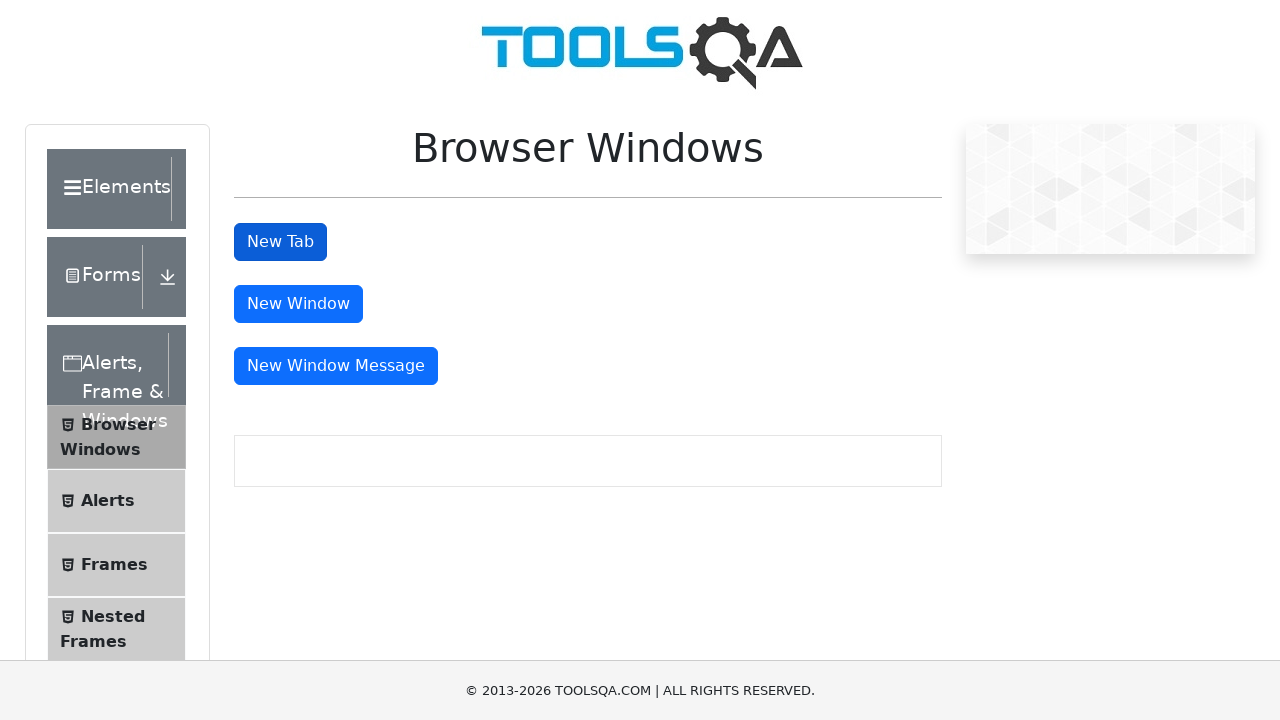

New tab opened and page object acquired
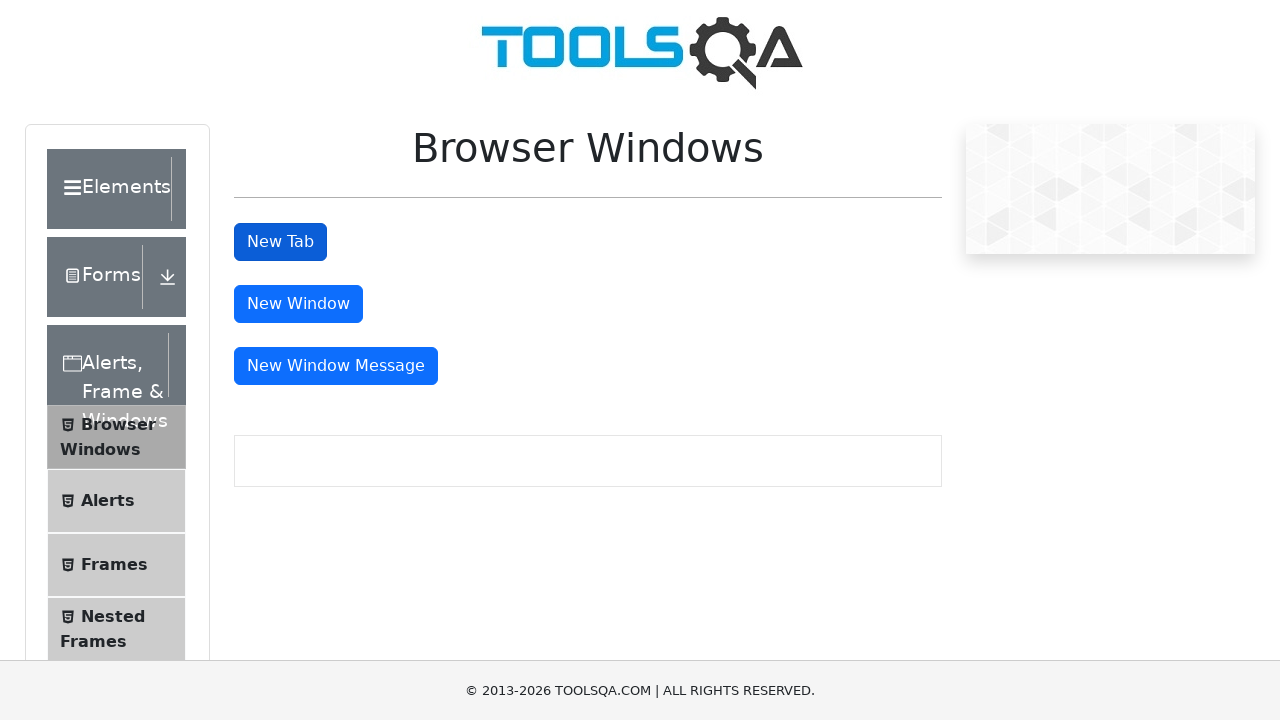

Waited for new tab to load
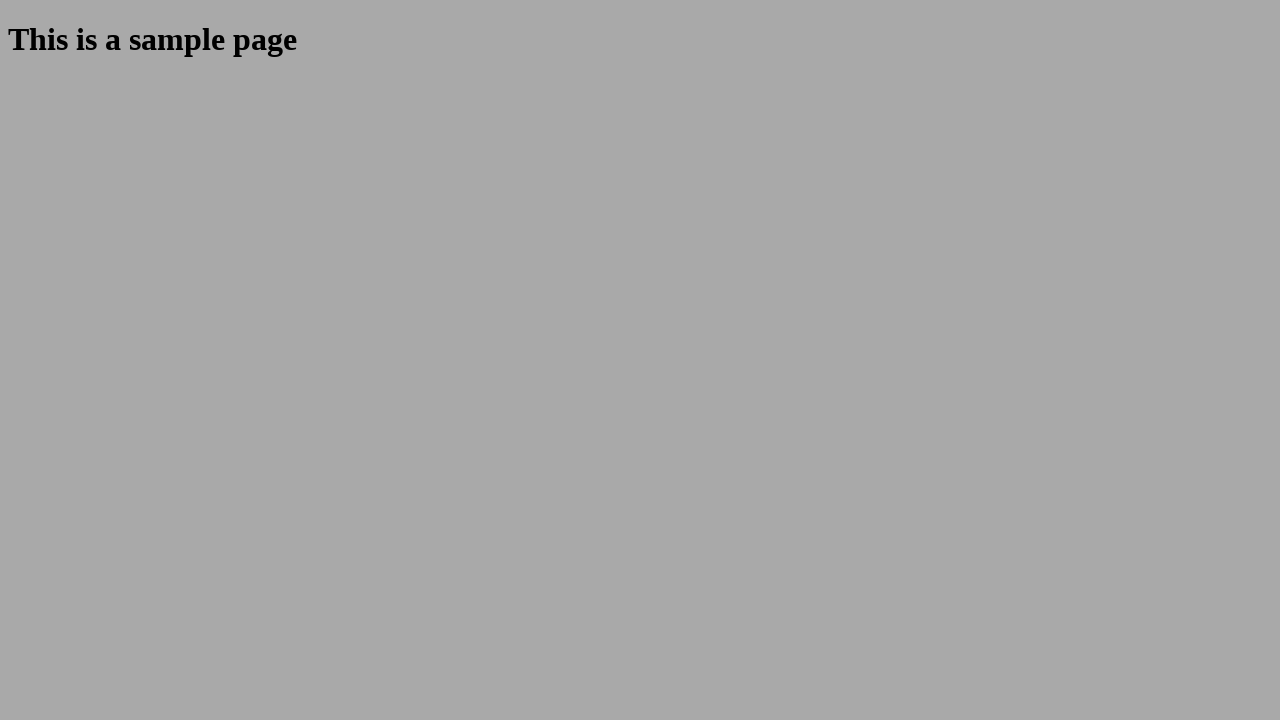

Closed the new tab
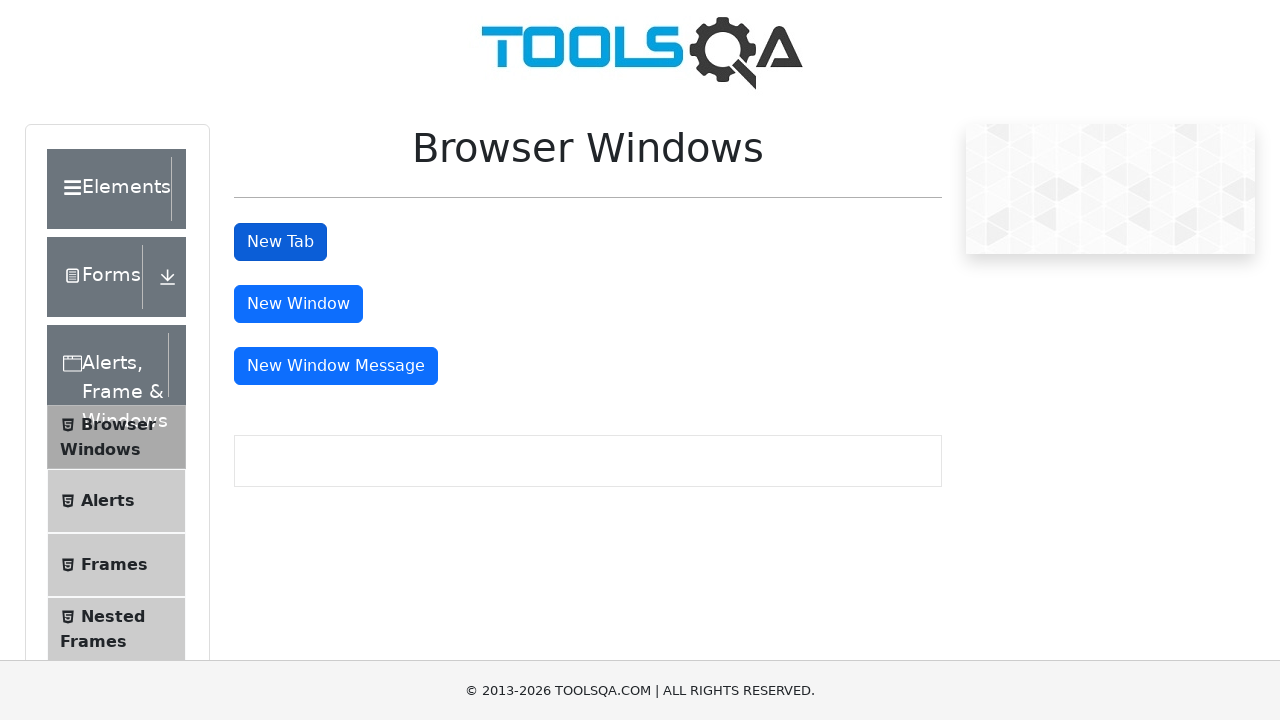

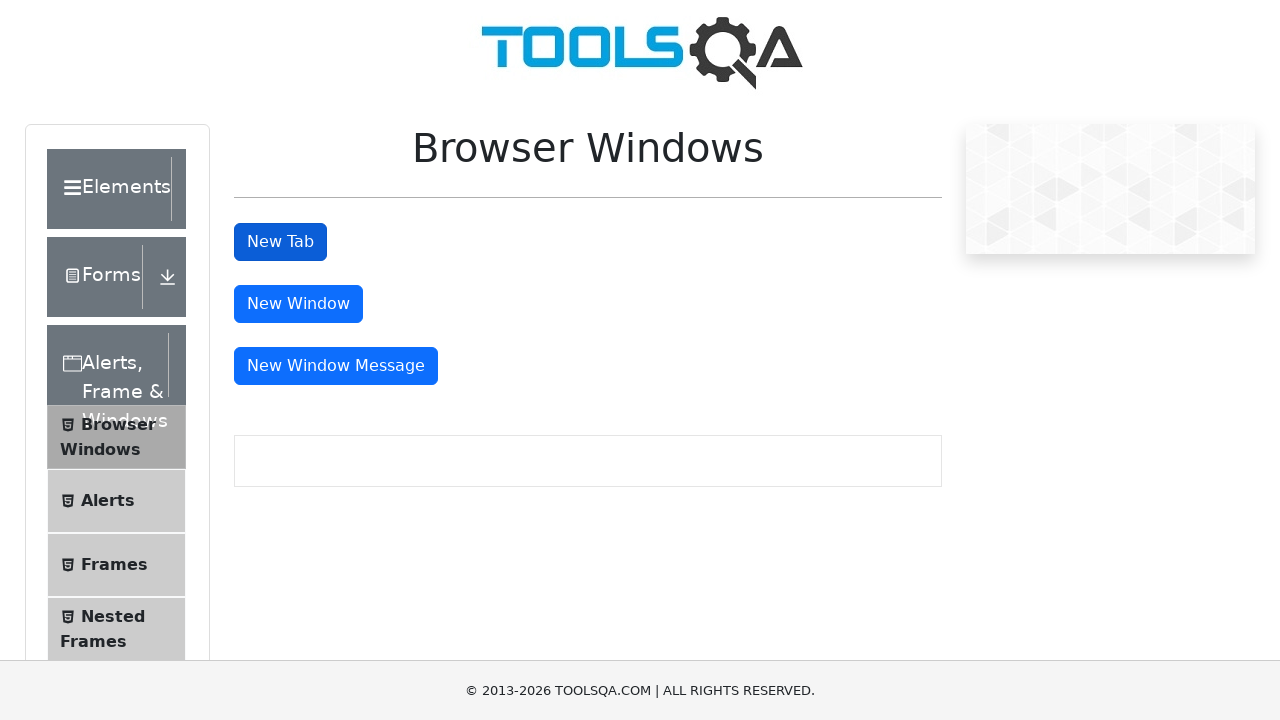